Tests text box form by filling all fields and submitting, then verifies the output displays correctly

Starting URL: https://demoqa.com/elements

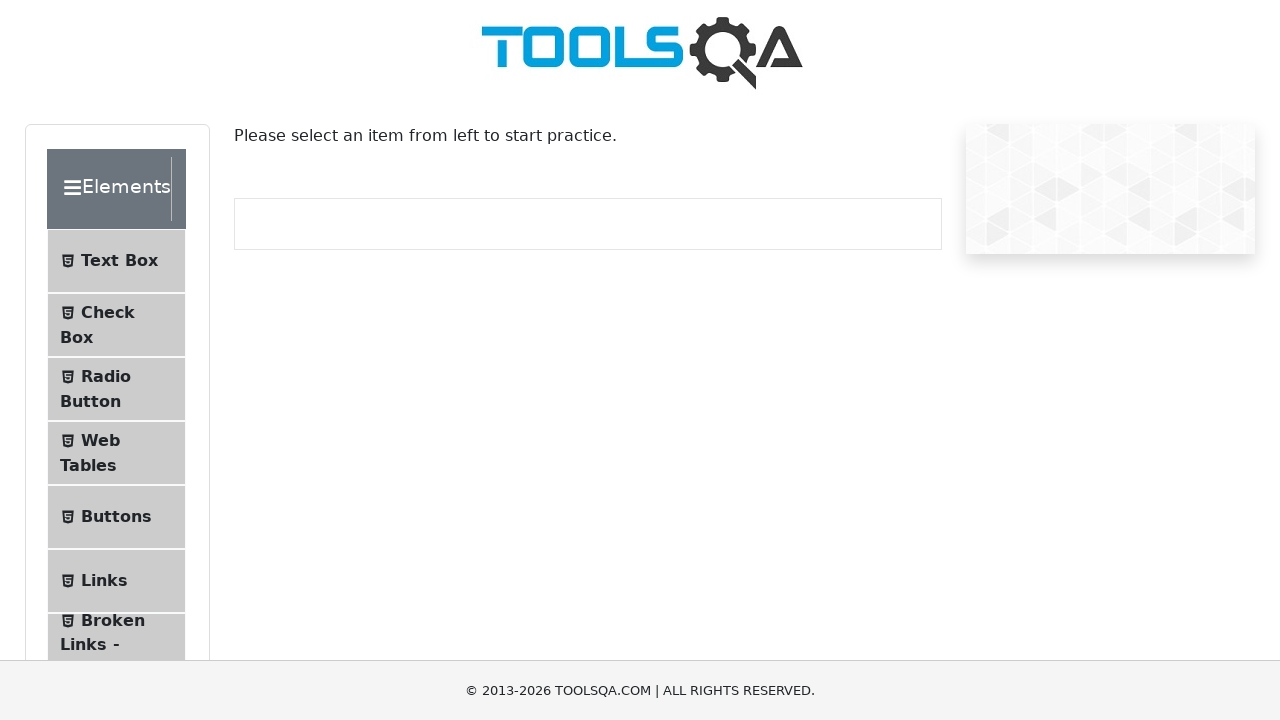

Clicked on Text Box menu item at (116, 261) on li >> internal:has-text="Text Box"i
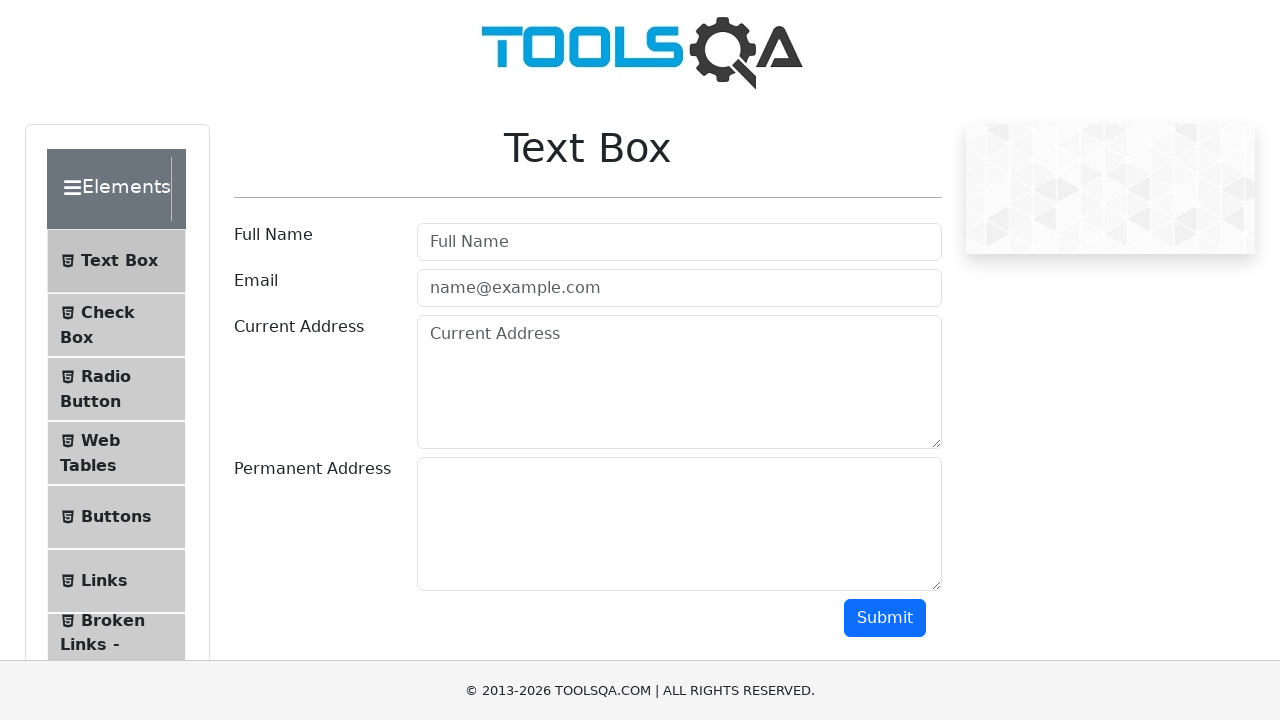

Filled Full Name field with 'John Smith' on internal:attr=[placeholder="Full Name"i]
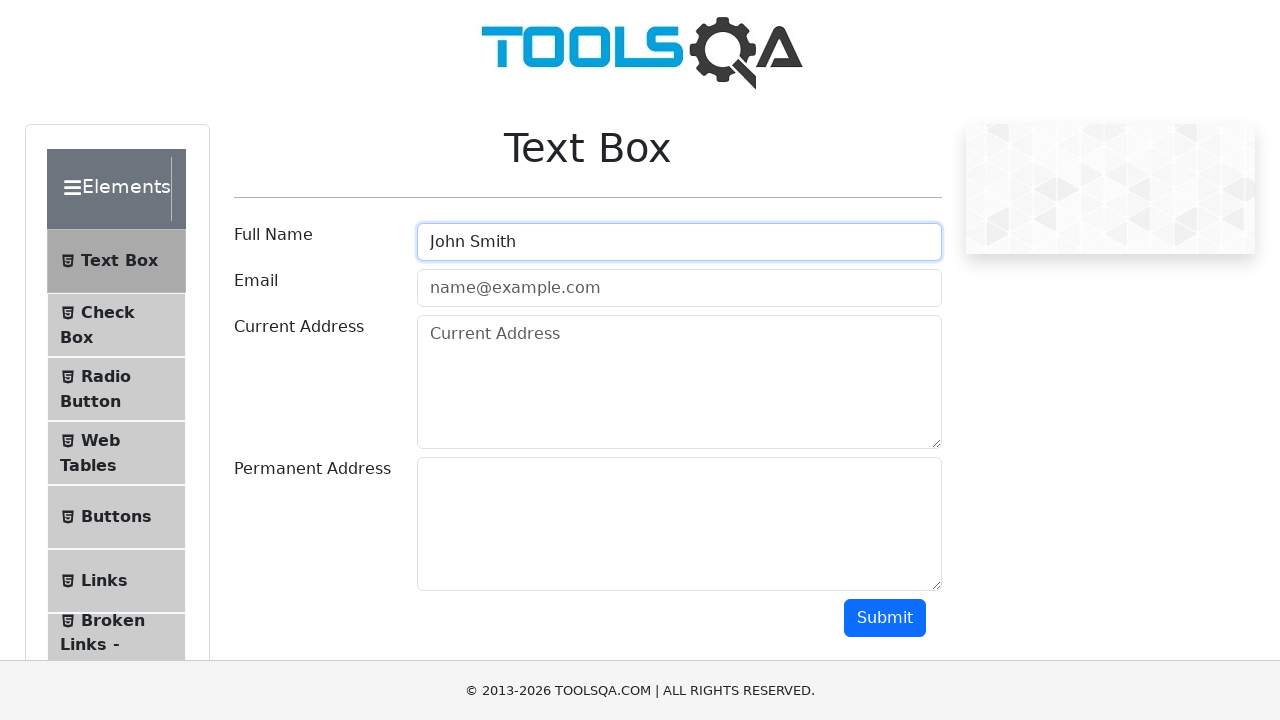

Filled email field with 'john.smith@example.com' on internal:attr=[placeholder="name@example.com"i]
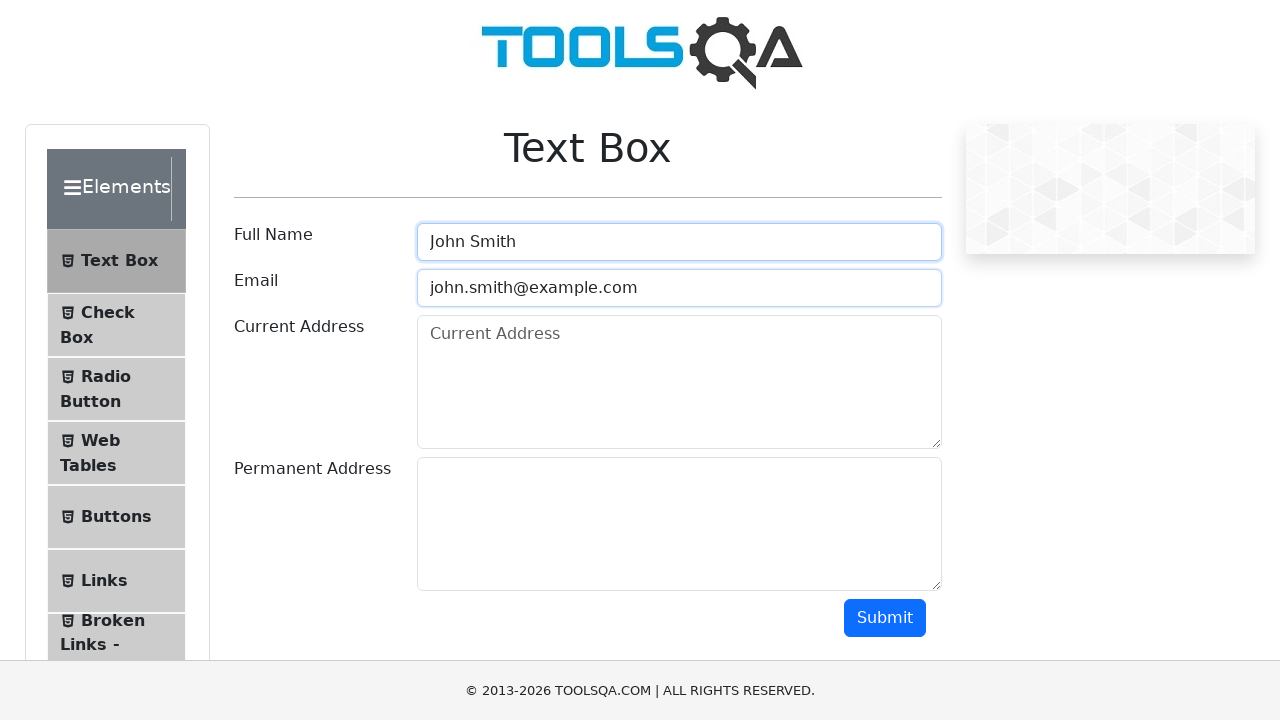

Filled Current Address field with '123 Current Street, City' on internal:attr=[placeholder="Current Address"i]
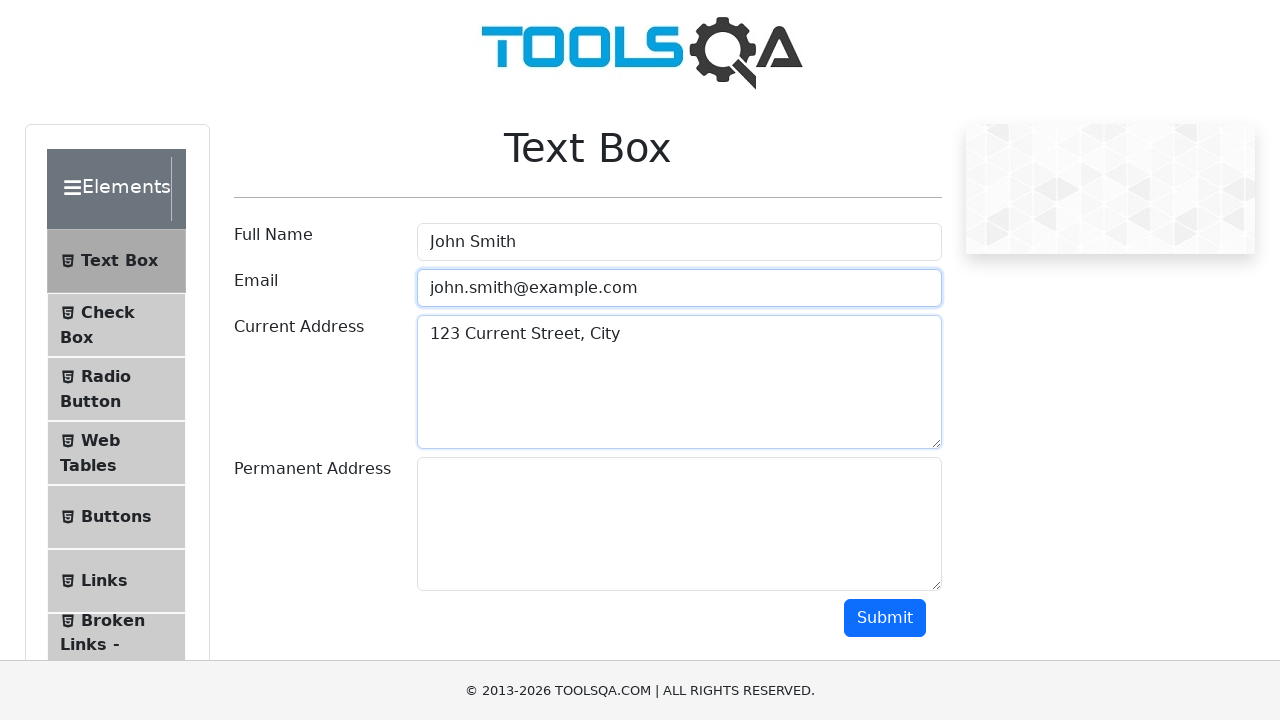

Filled Permanent Address field with '456 Permanent Avenue, Town' on #permanentAddress
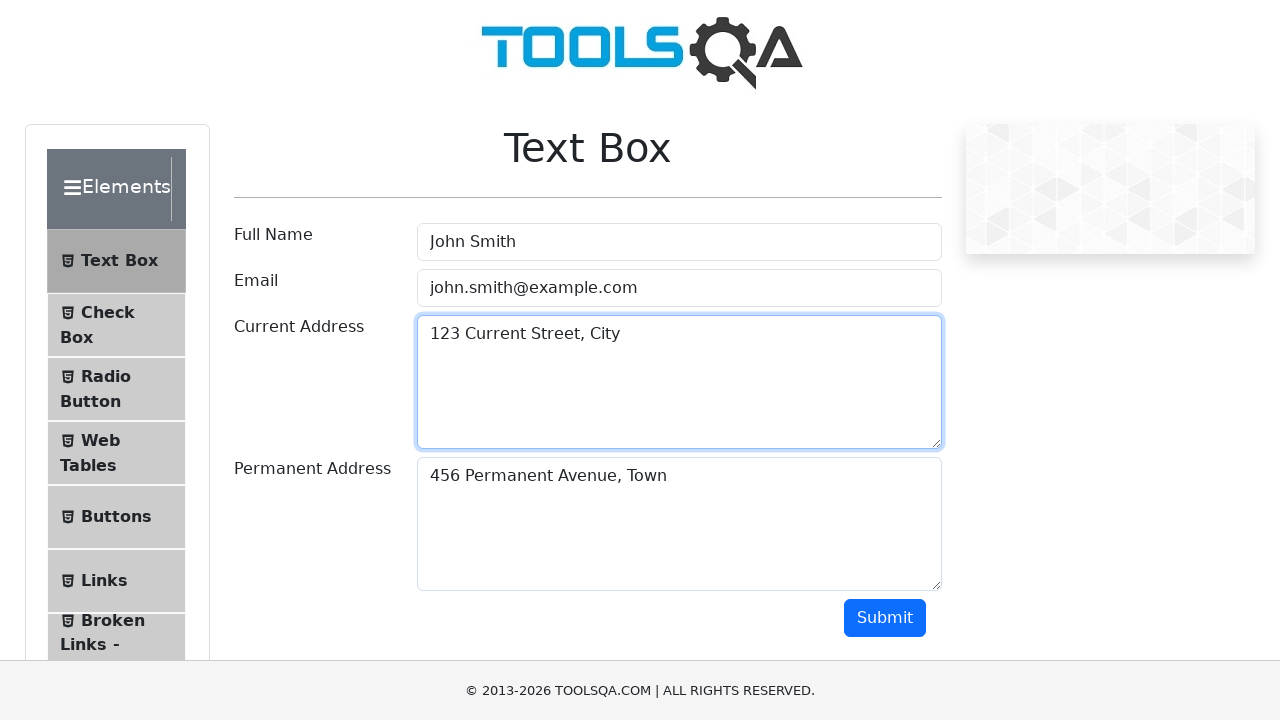

Clicked Submit button to submit the text box form at (885, 618) on internal:role=button[name="Submit"i]
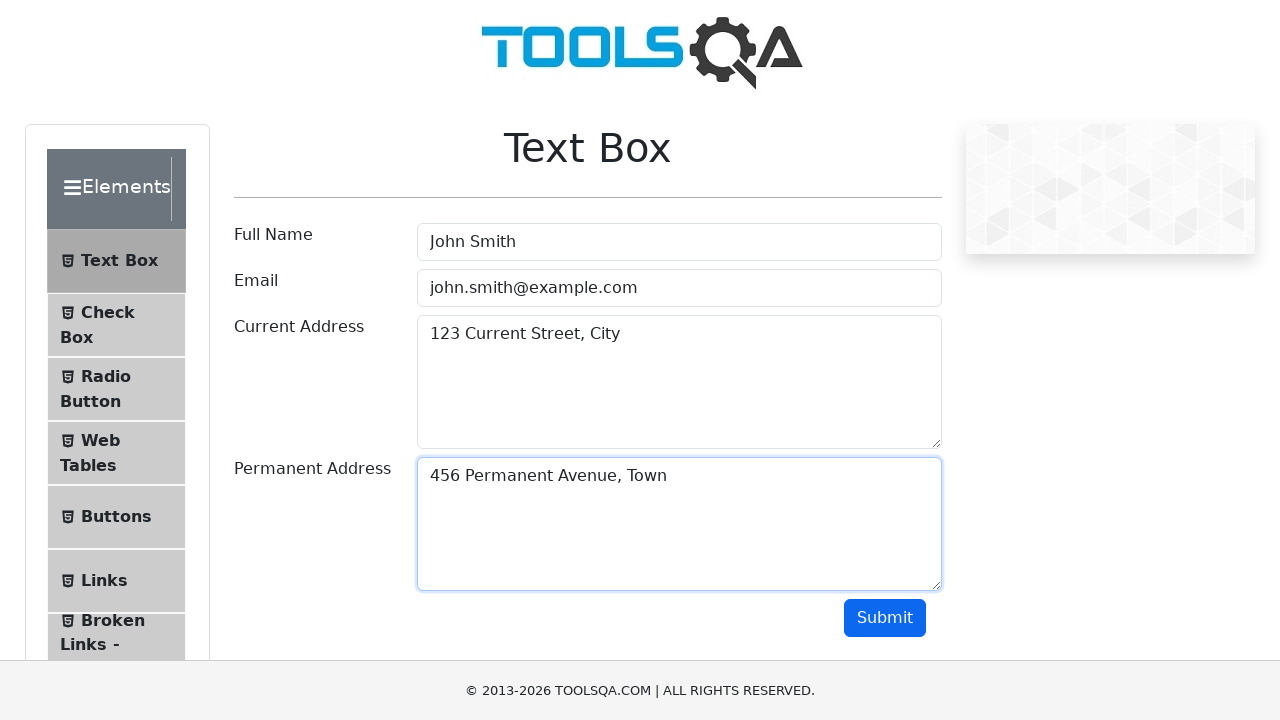

Output section loaded and is visible
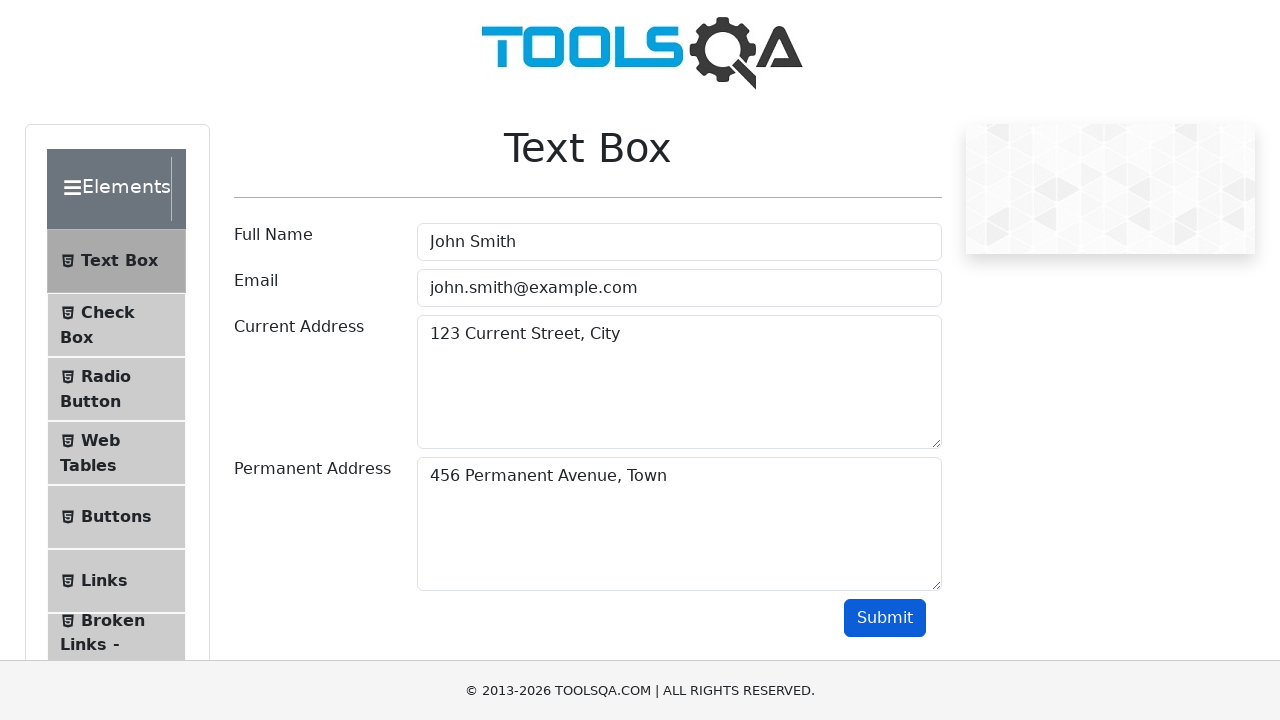

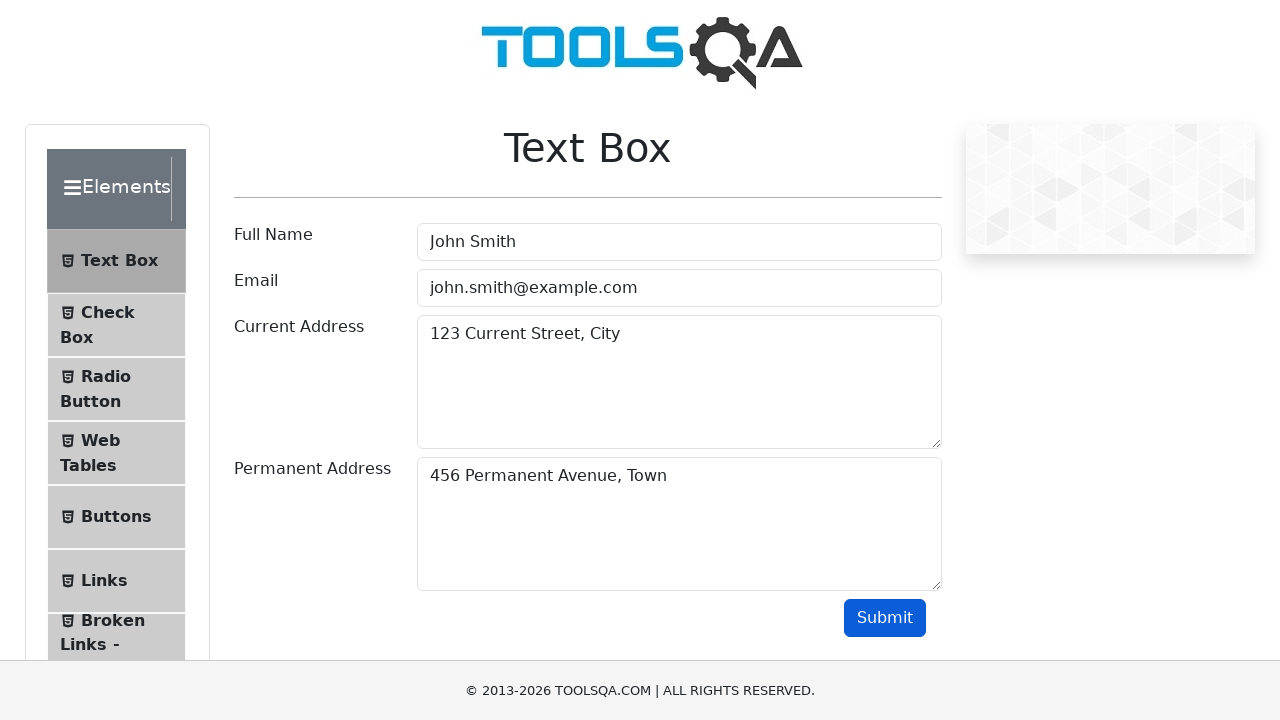